Tests form submission by filling out first name, last name, gender, and mobile number fields then submitting the form

Starting URL: https://demoqa.com/automation-practice-form

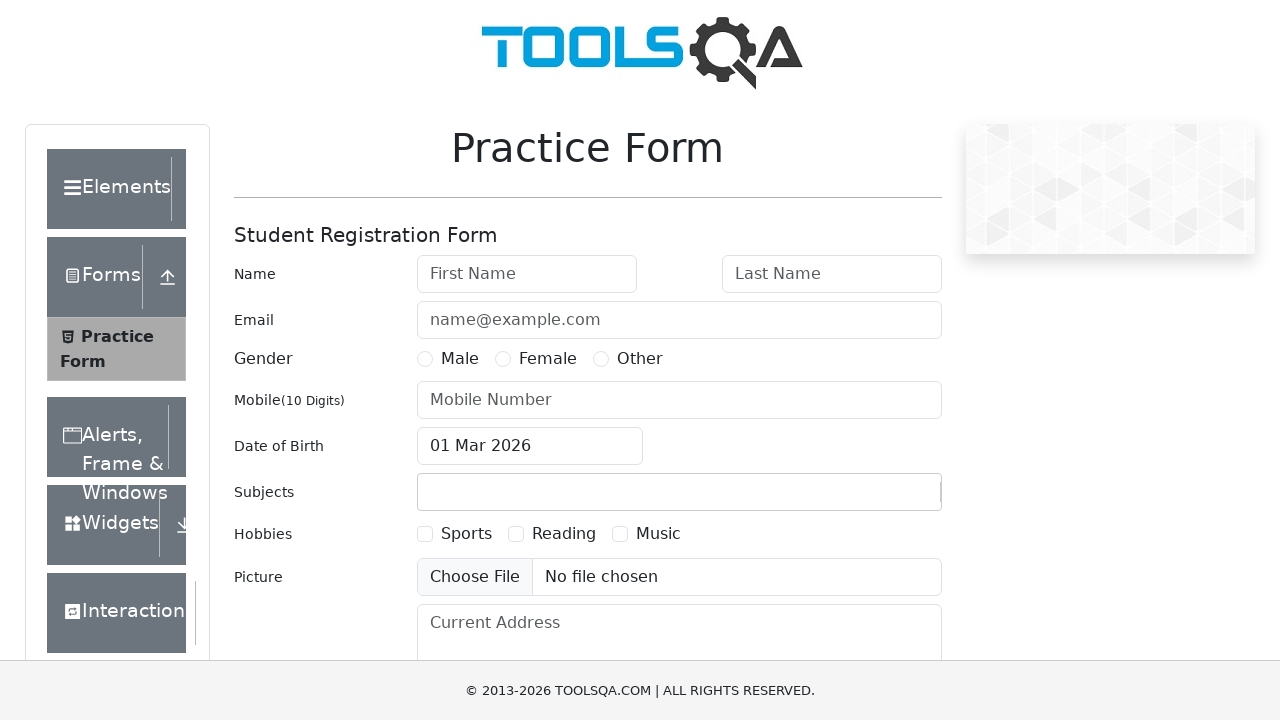

Filled first name field with 'Anastasia' on #firstName
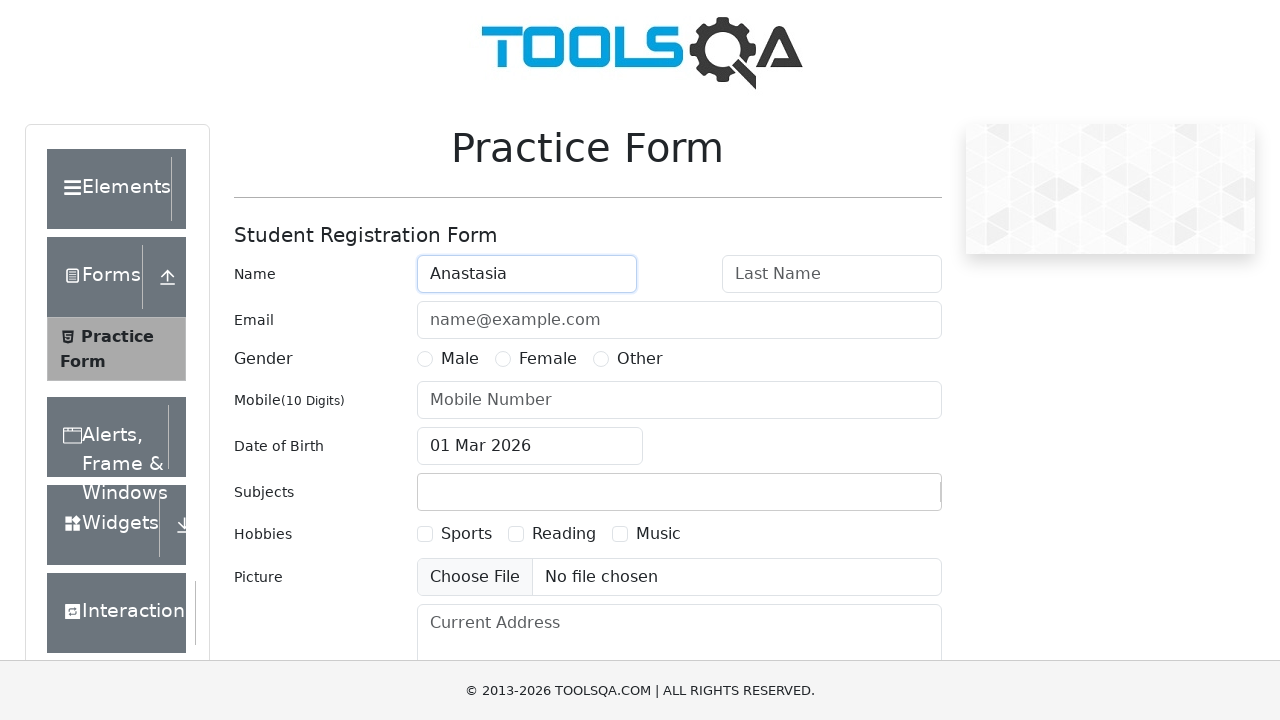

Filled last name field with 'Belugina' on #lastName
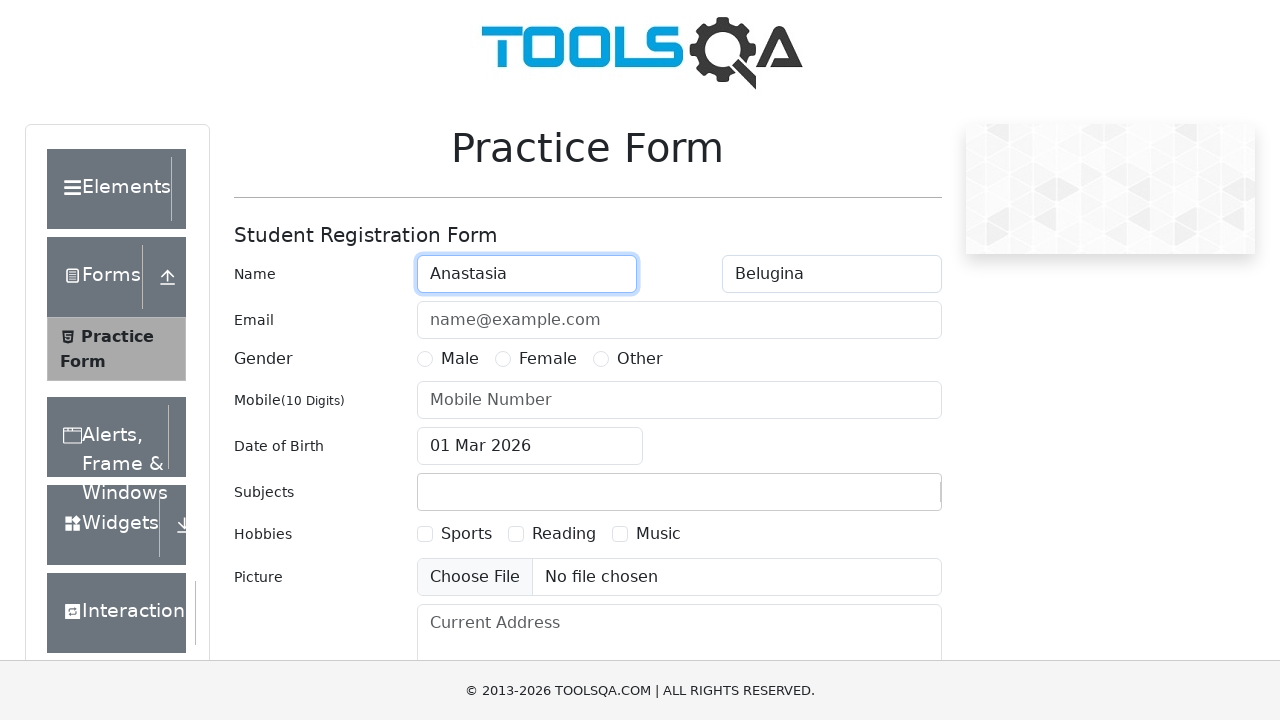

Selected Female gender radio button at (548, 359) on label:text('Female')
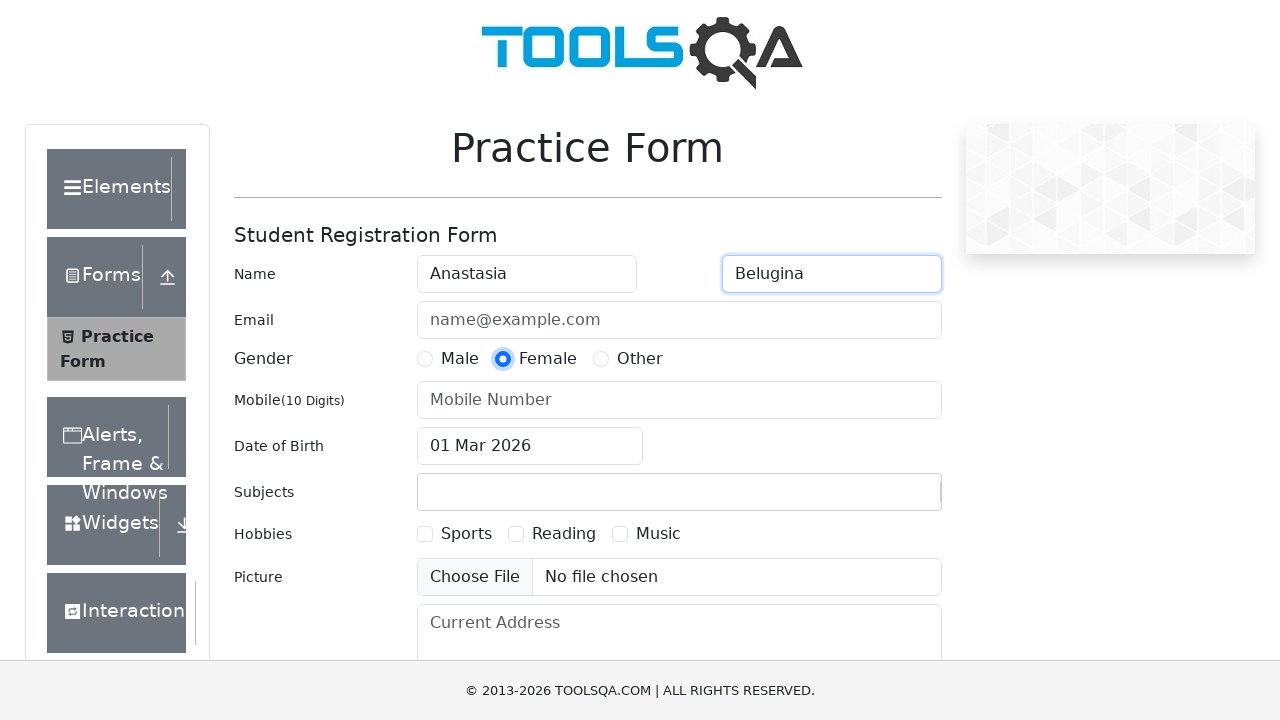

Filled mobile number field with '1234567890' on #userNumber
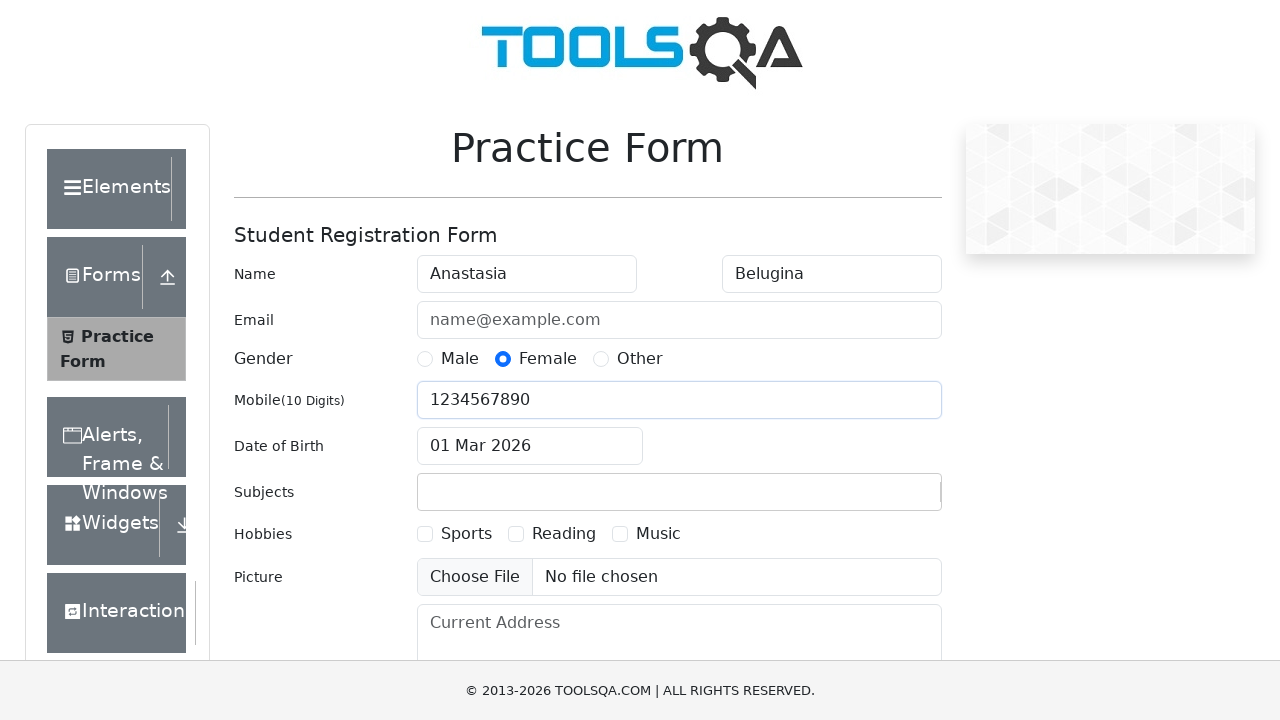

Scrolled submit button into view
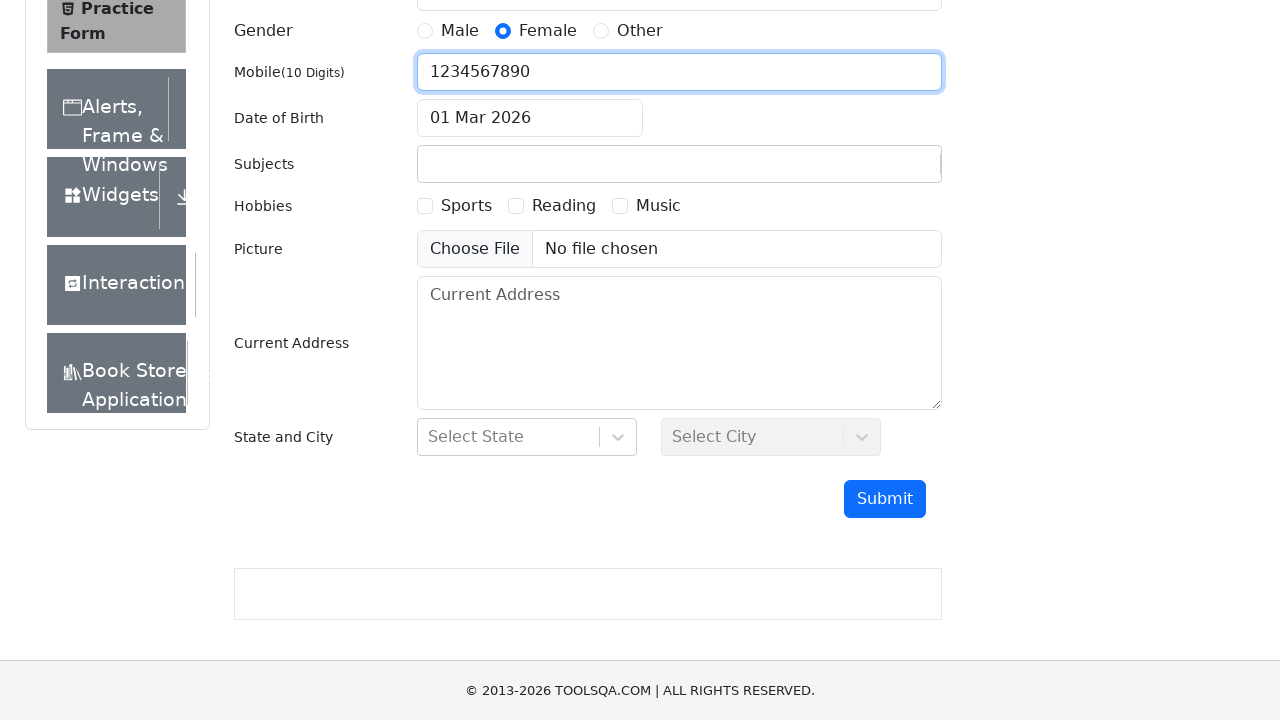

Clicked submit button to submit the form at (885, 499) on #submit
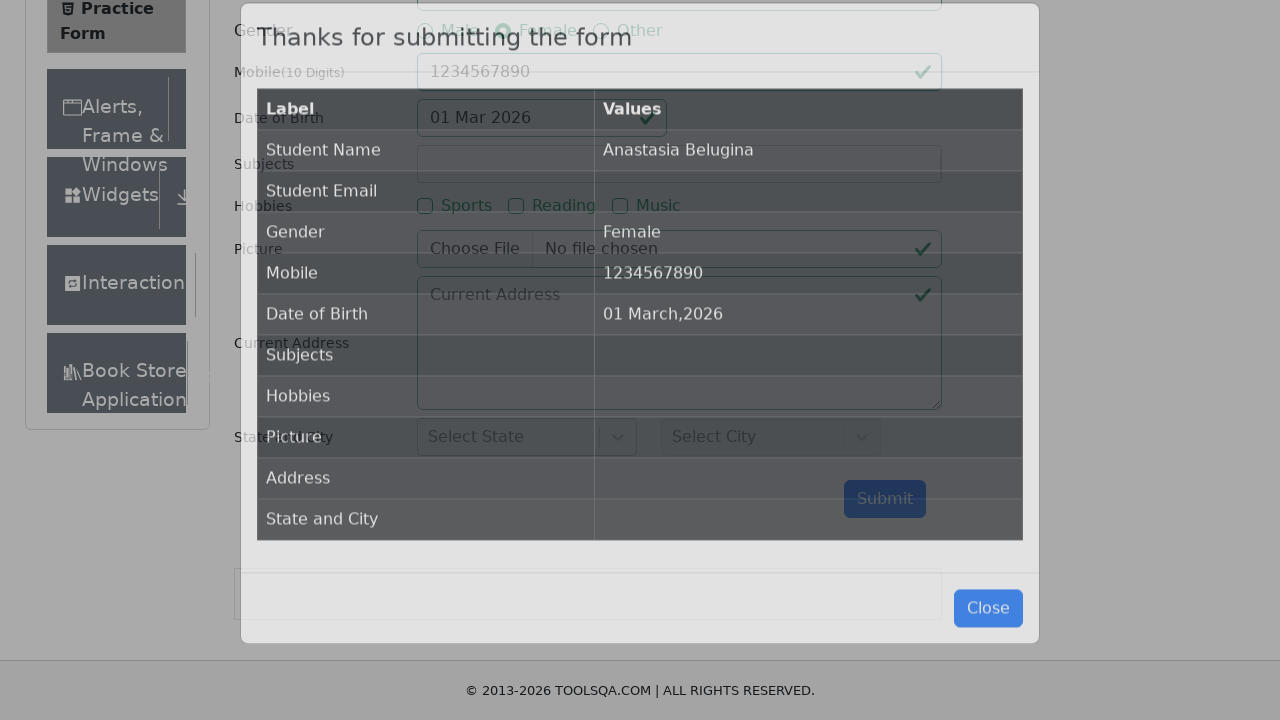

Success modal appeared confirming form submission
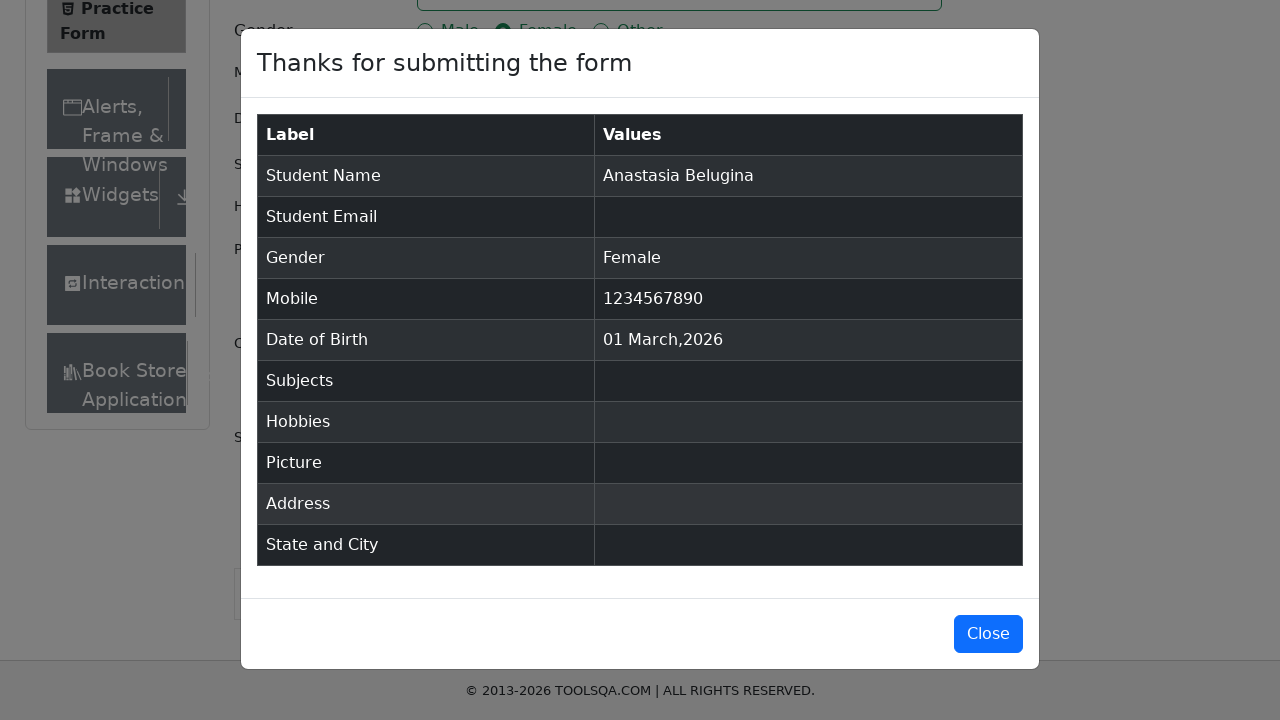

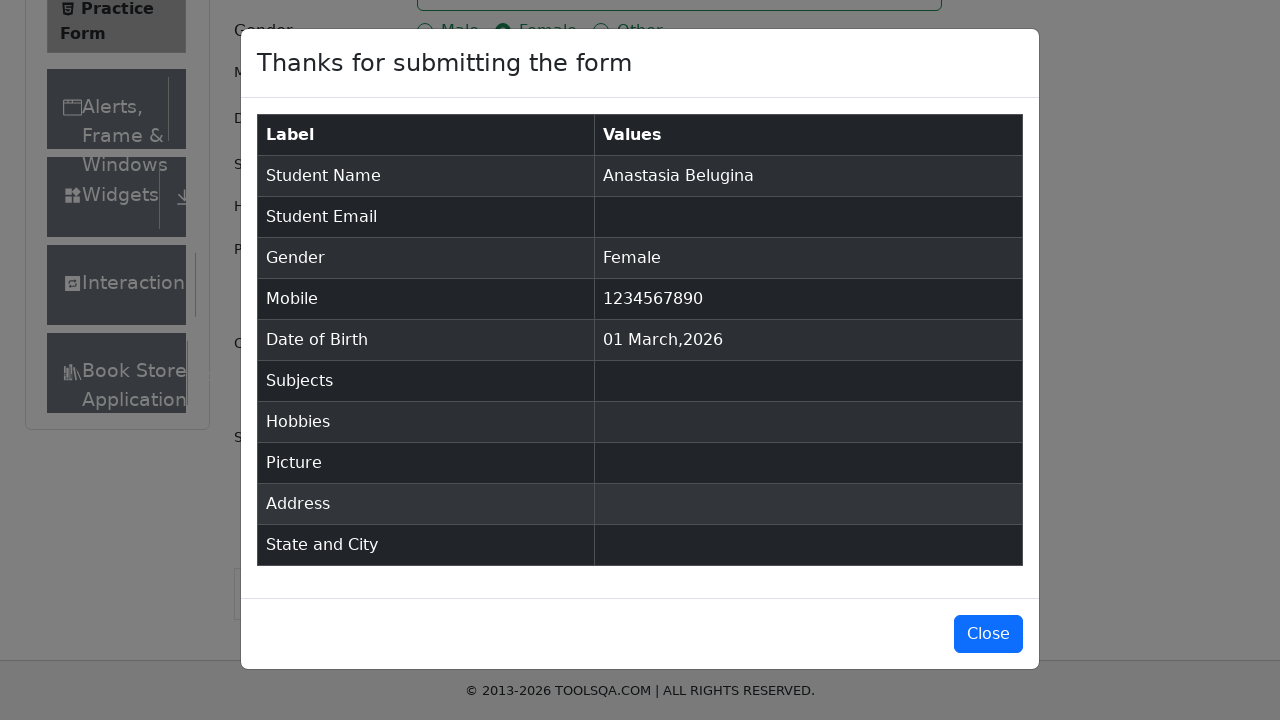